Tests marking individual todo items as complete by checking their checkboxes

Starting URL: https://demo.playwright.dev/todomvc

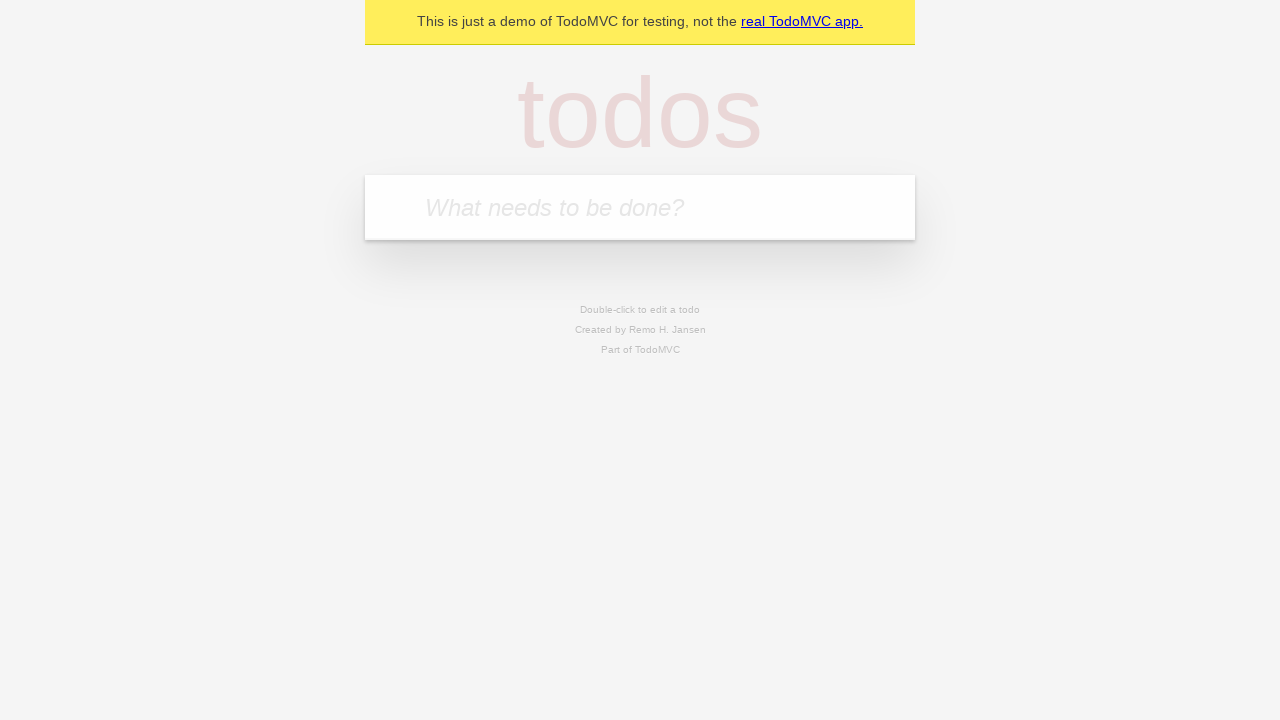

Filled input field with 'buy some cheese' on internal:attr=[placeholder="What needs to be done?"i]
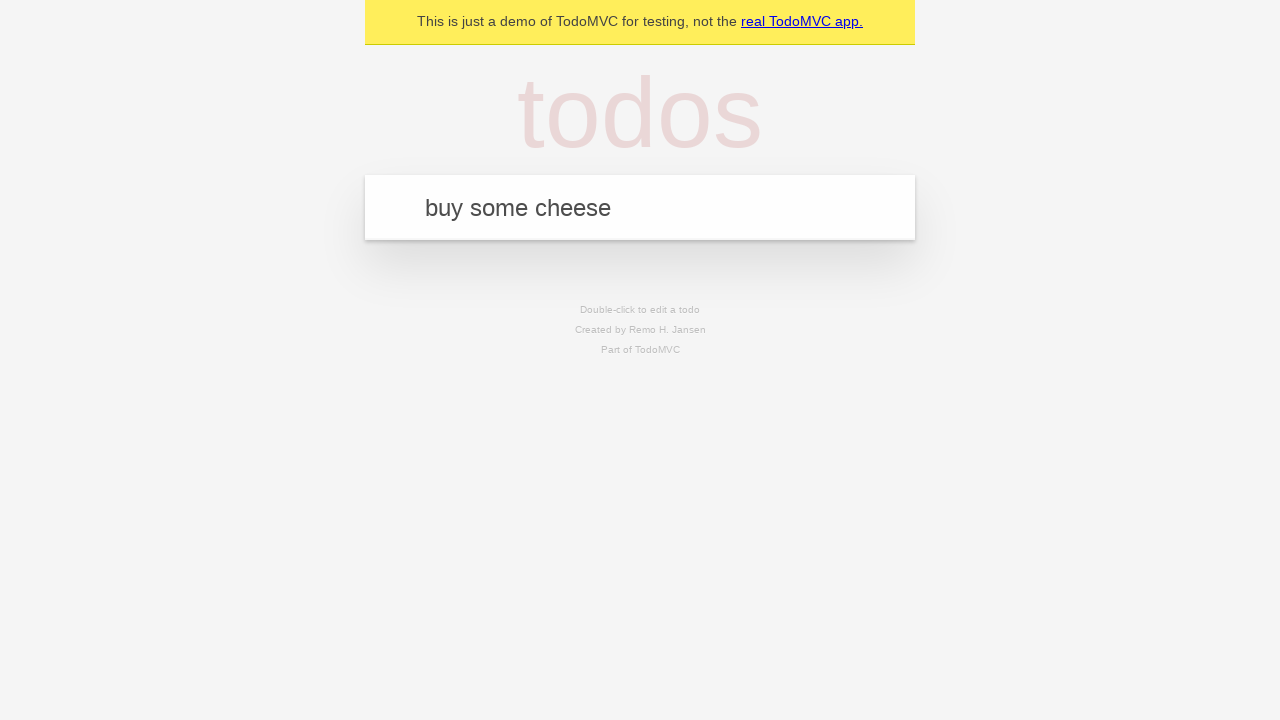

Pressed Enter to create first todo item on internal:attr=[placeholder="What needs to be done?"i]
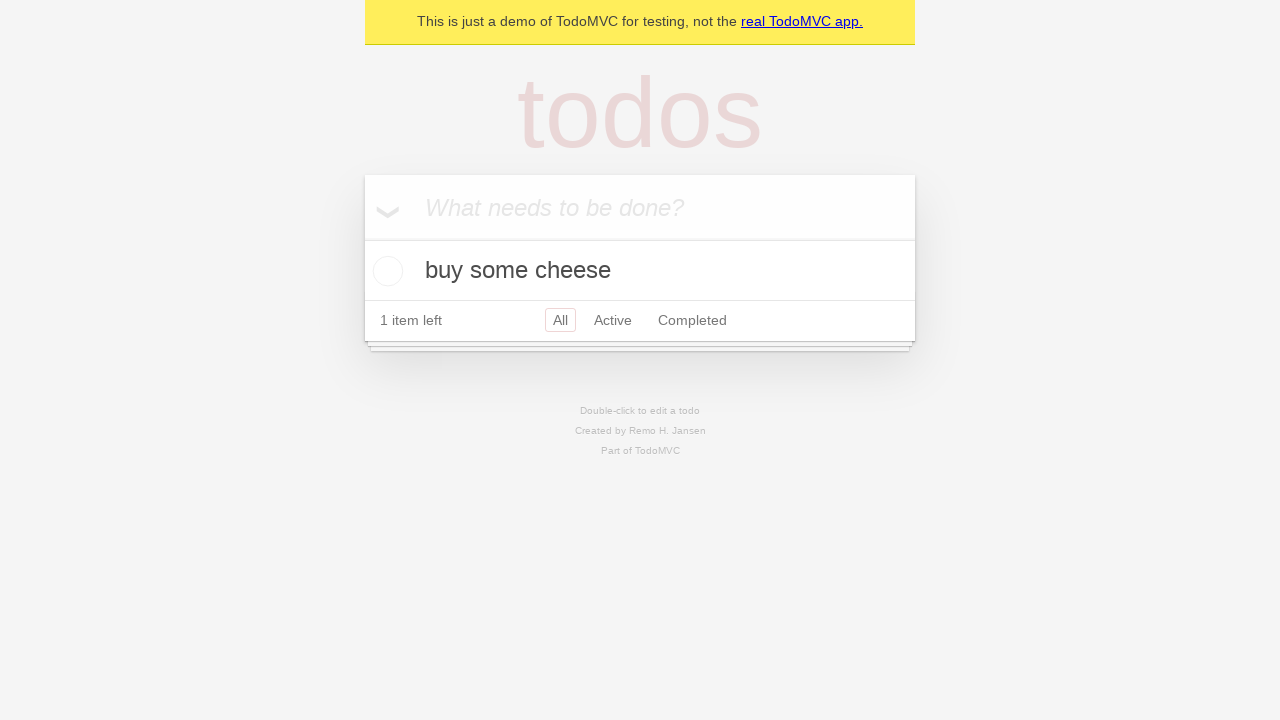

Filled input field with 'feed the cat' on internal:attr=[placeholder="What needs to be done?"i]
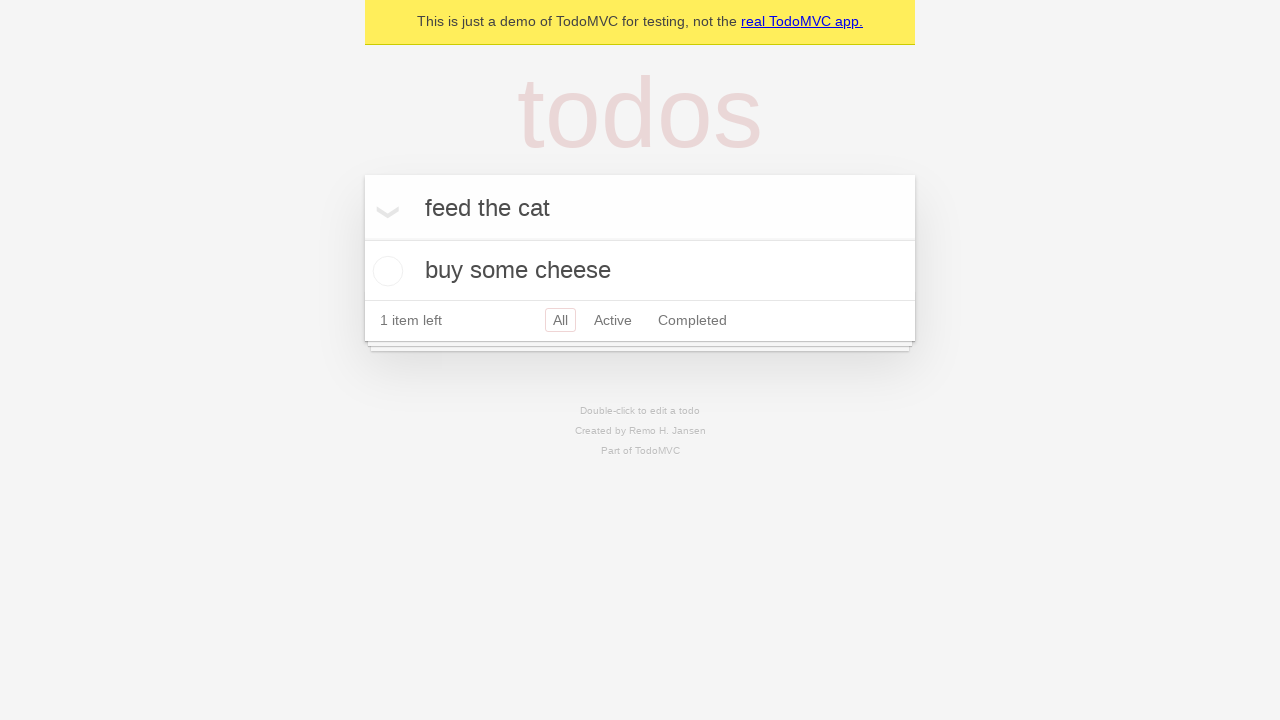

Pressed Enter to create second todo item on internal:attr=[placeholder="What needs to be done?"i]
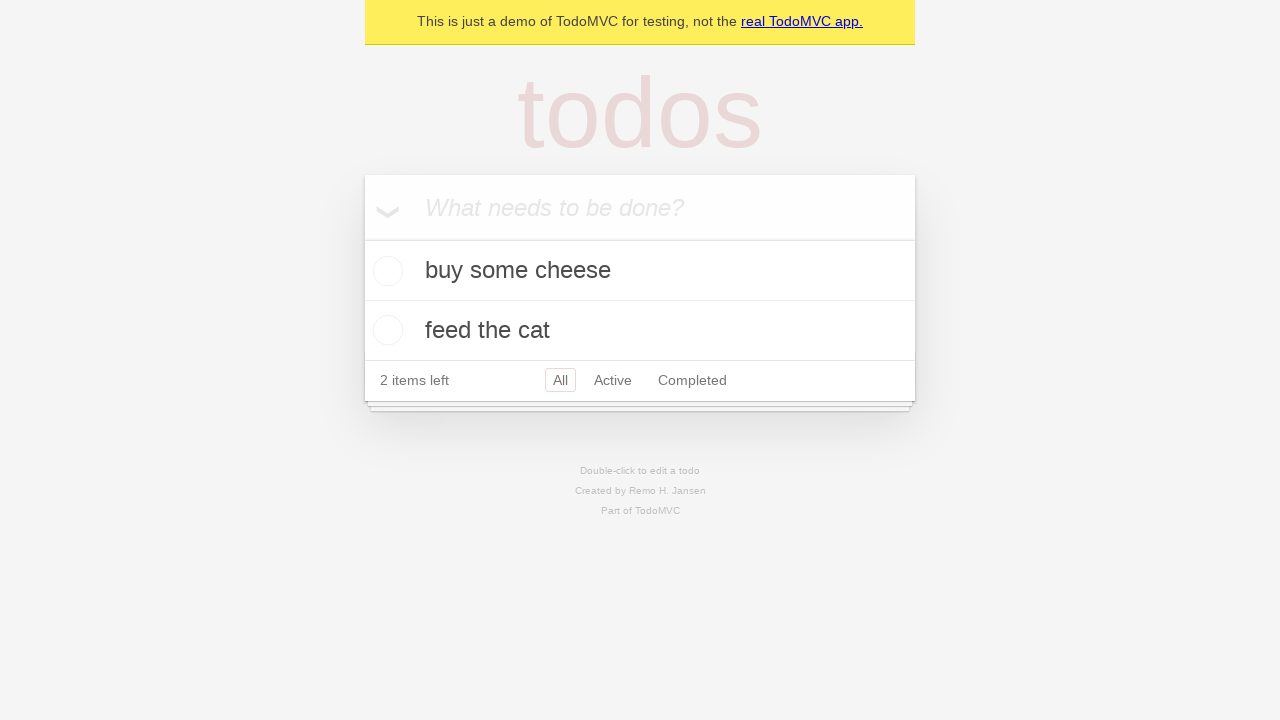

Waited for second todo item to appear
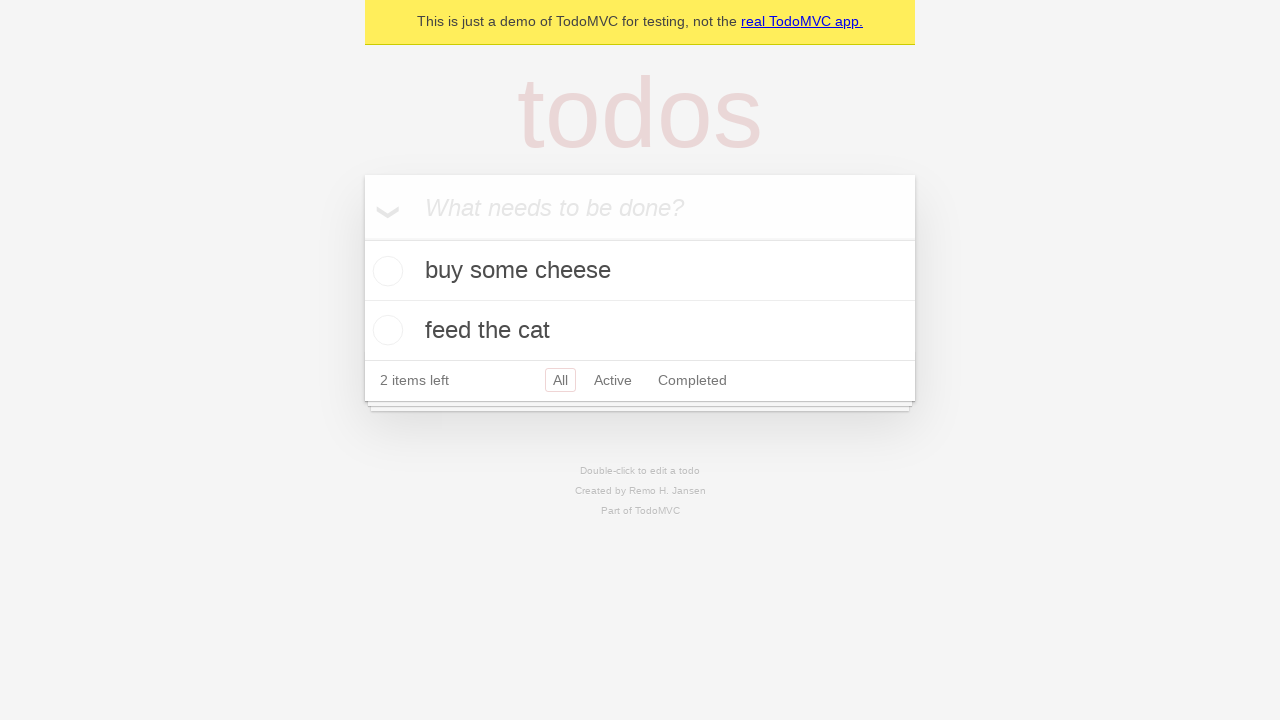

Checked checkbox for first todo item 'buy some cheese' at (385, 271) on [data-testid='todo-item'] >> nth=0 >> internal:role=checkbox
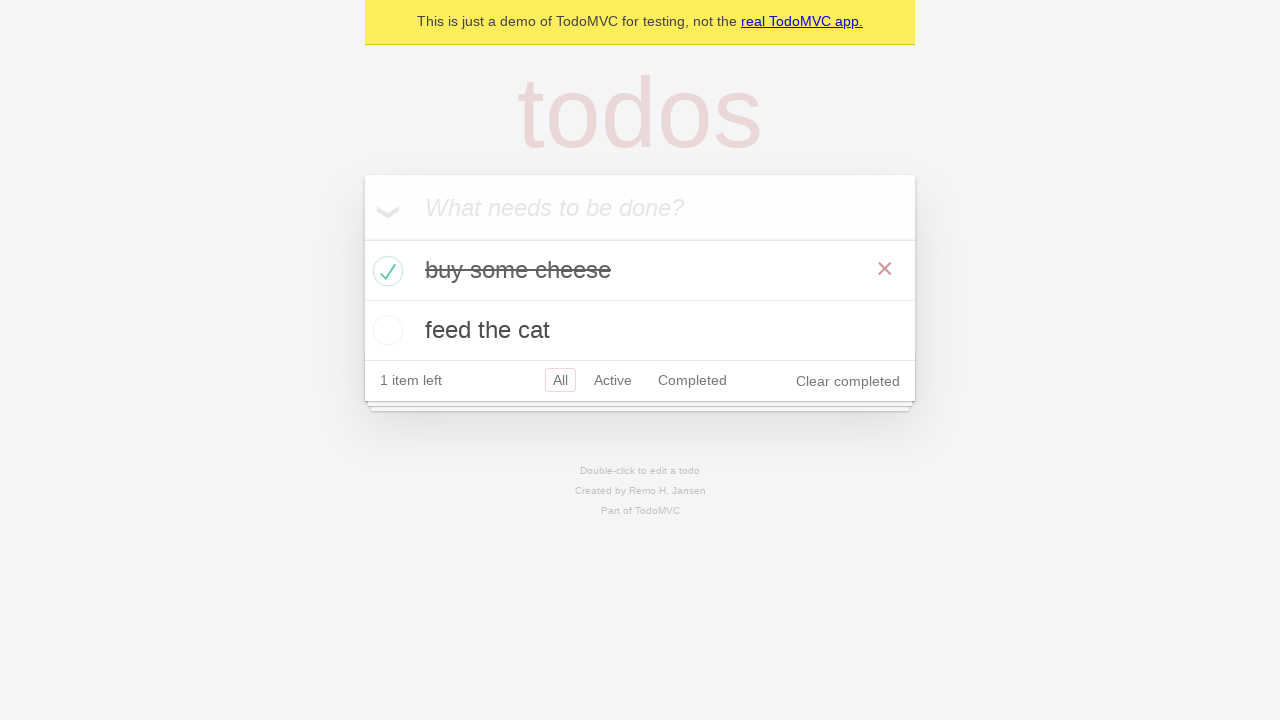

Checked checkbox for second todo item 'feed the cat' at (385, 330) on [data-testid='todo-item'] >> nth=1 >> internal:role=checkbox
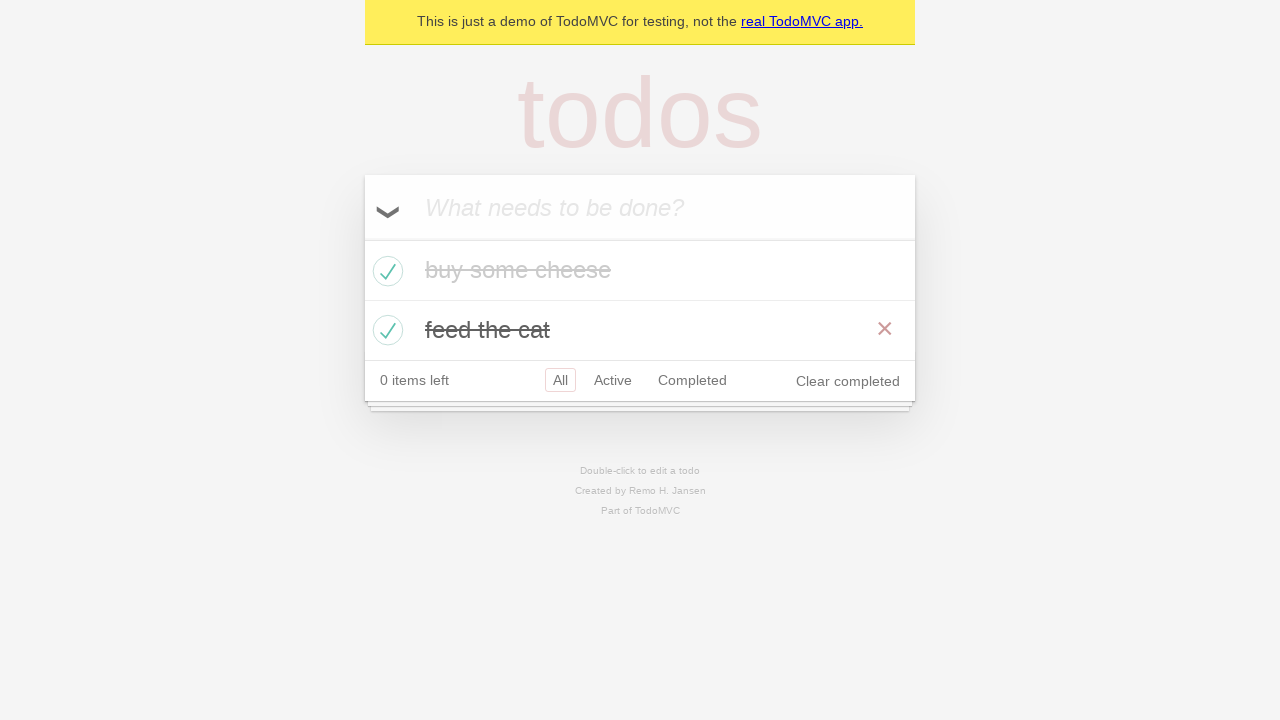

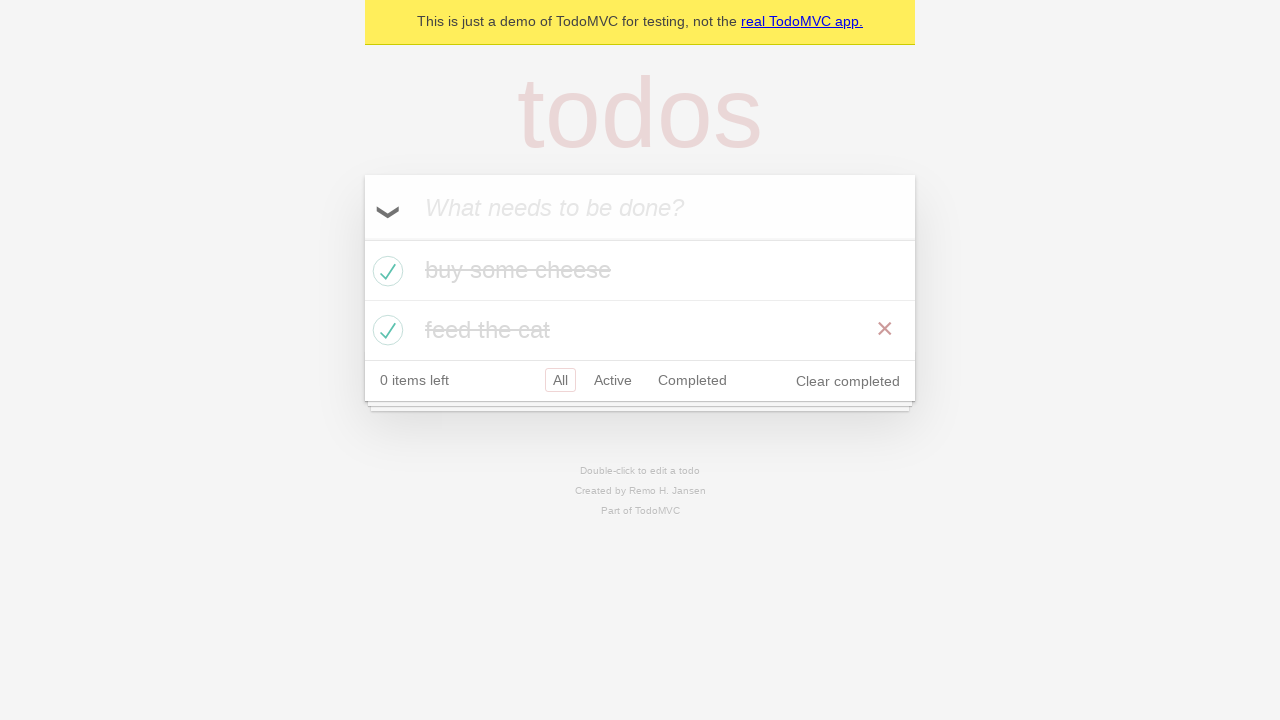